Tests a math puzzle page where two numbers are displayed, their sum must be selected from a dropdown, and then submitted via a button click

Starting URL: http://suninjuly.github.io/selects1.html

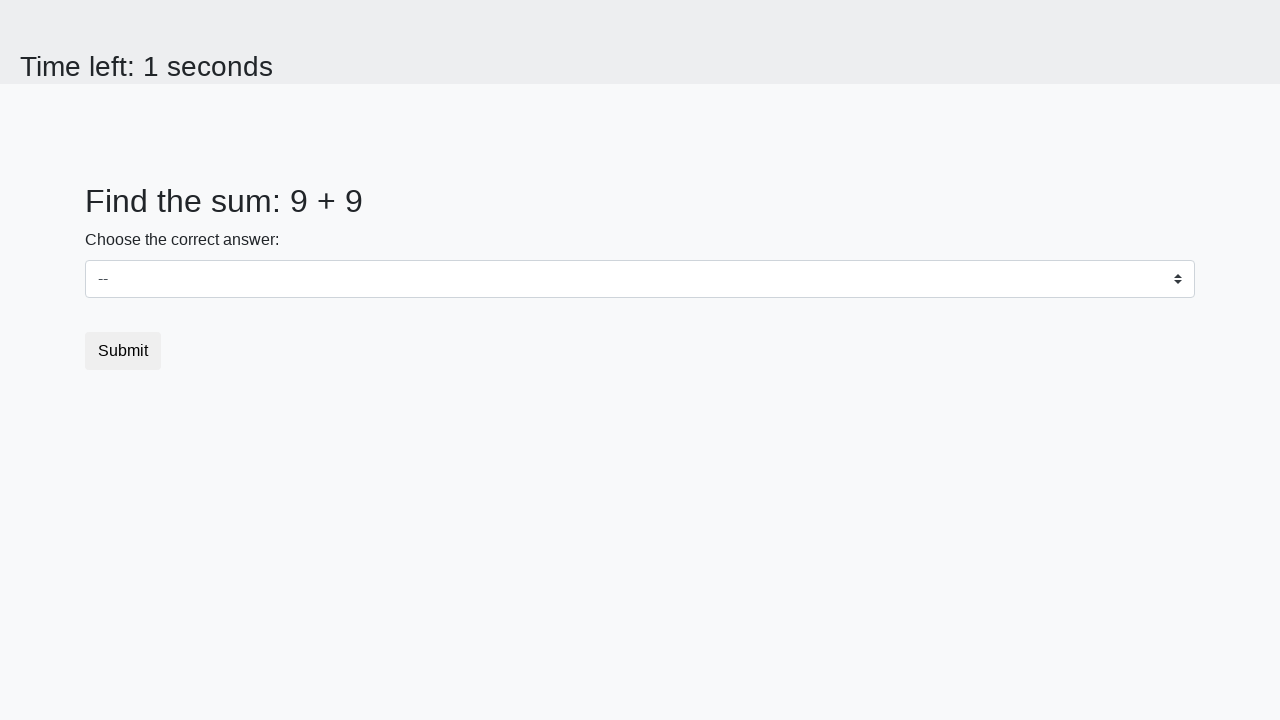

Retrieved first number from page
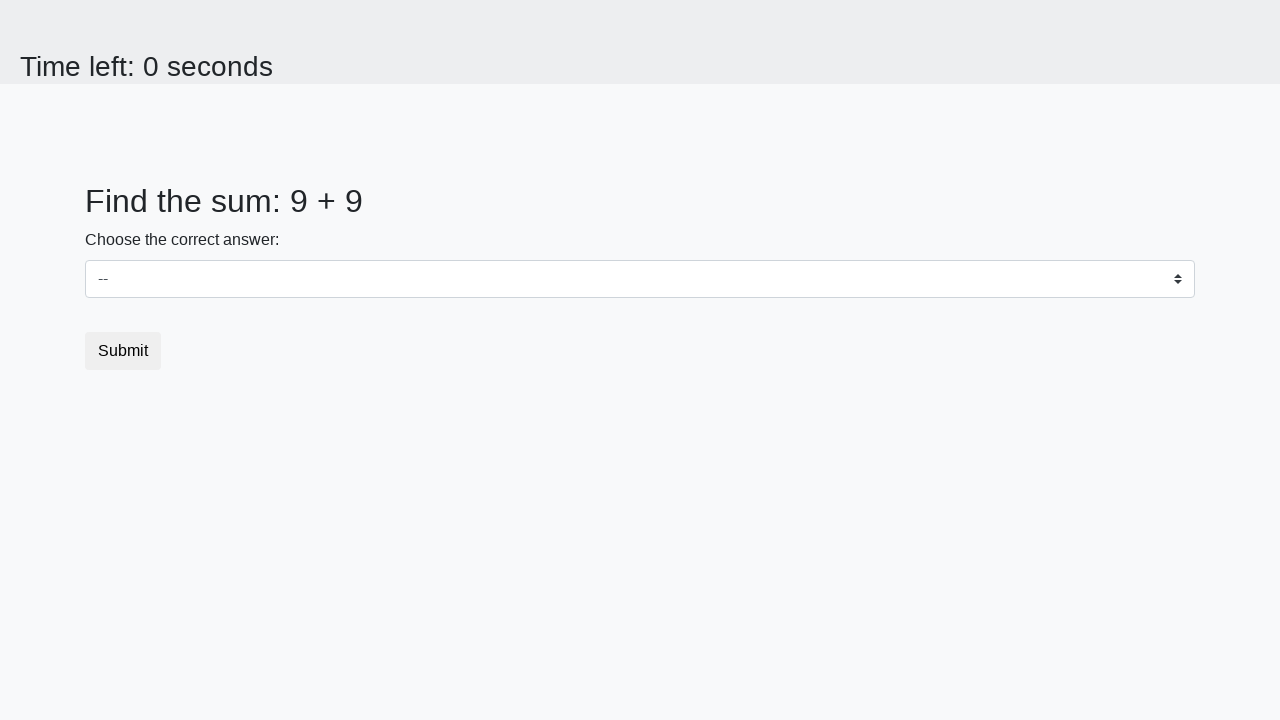

Retrieved second number from page
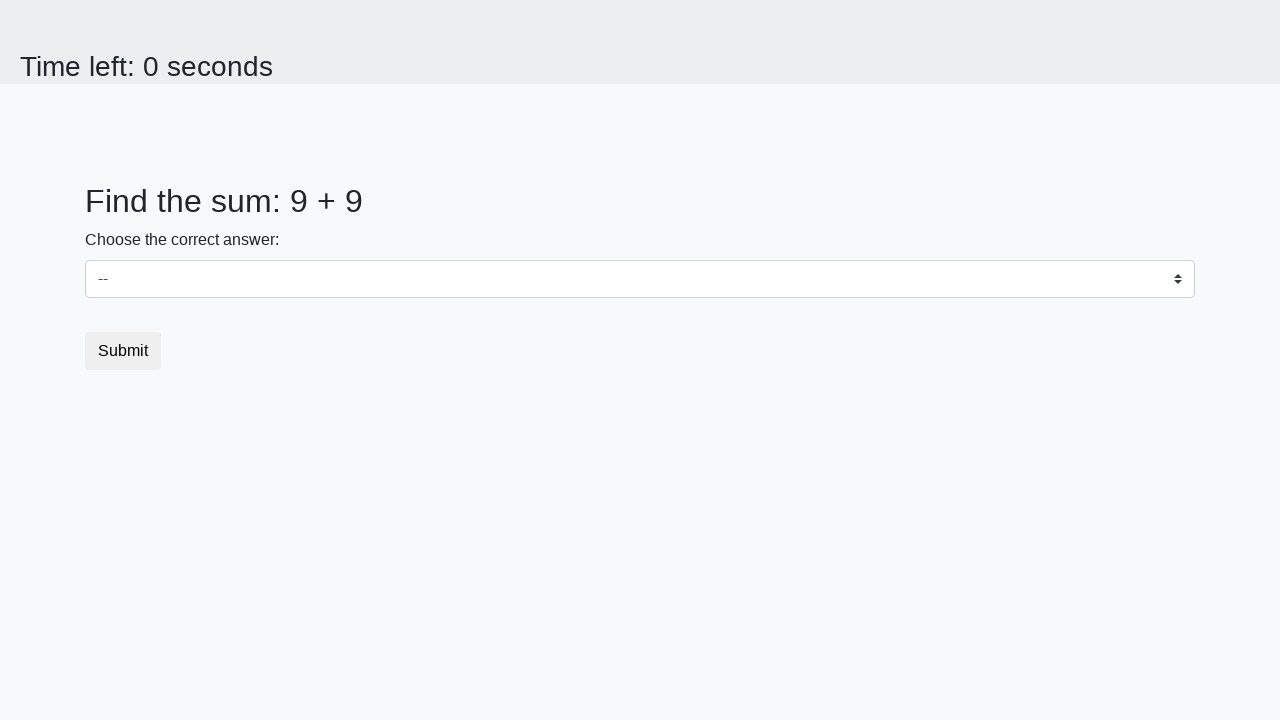

Calculated sum: 9 + 9 = 18
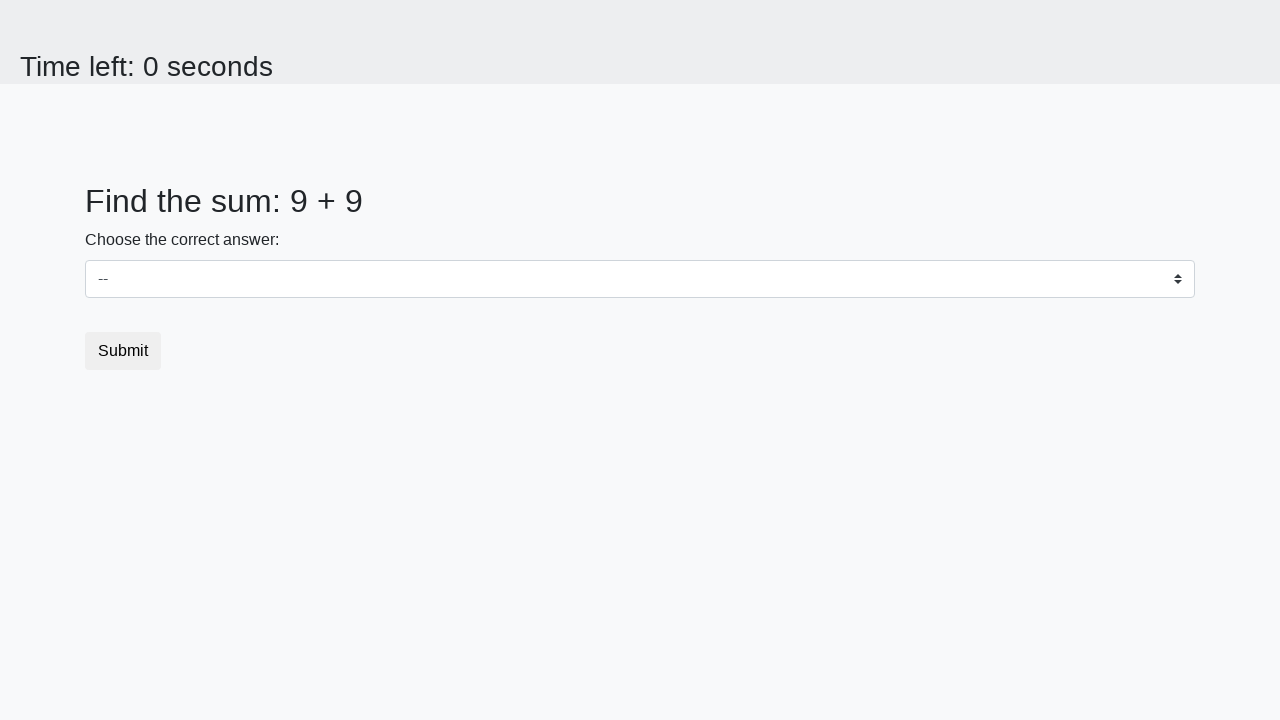

Selected sum value '18' from dropdown on #dropdown
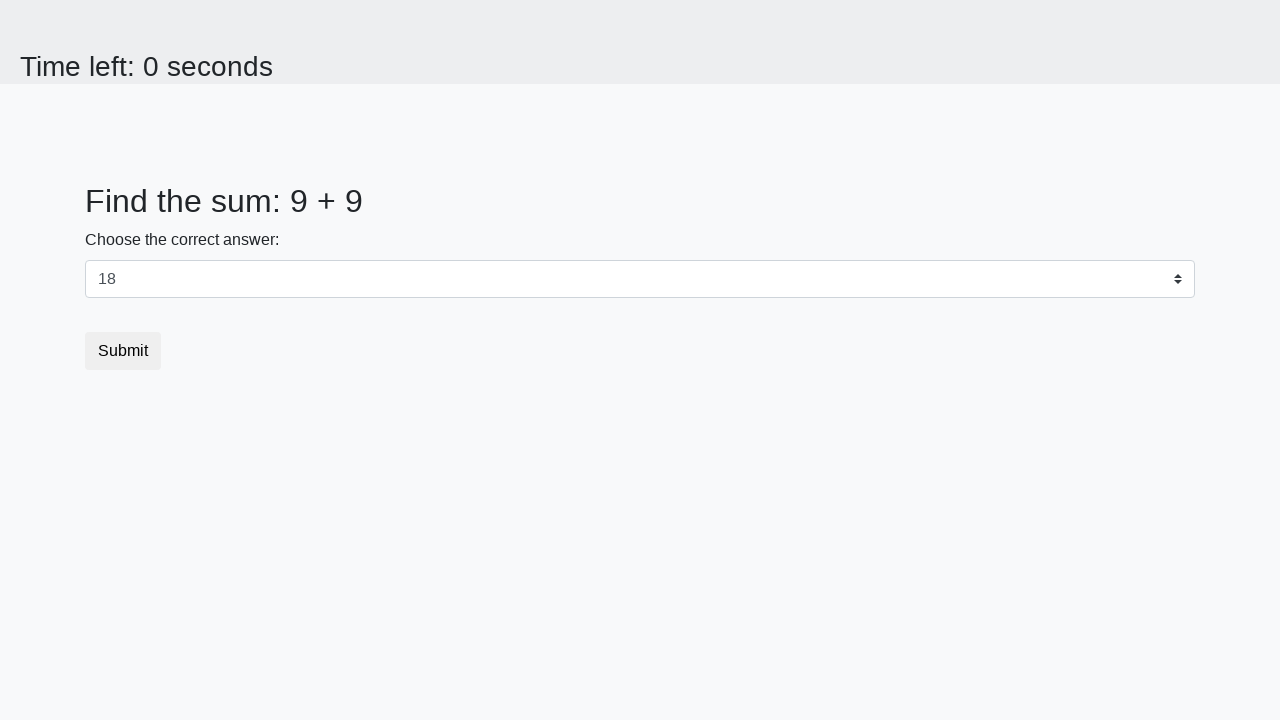

Clicked submit button to complete math puzzle at (123, 351) on .btn-default
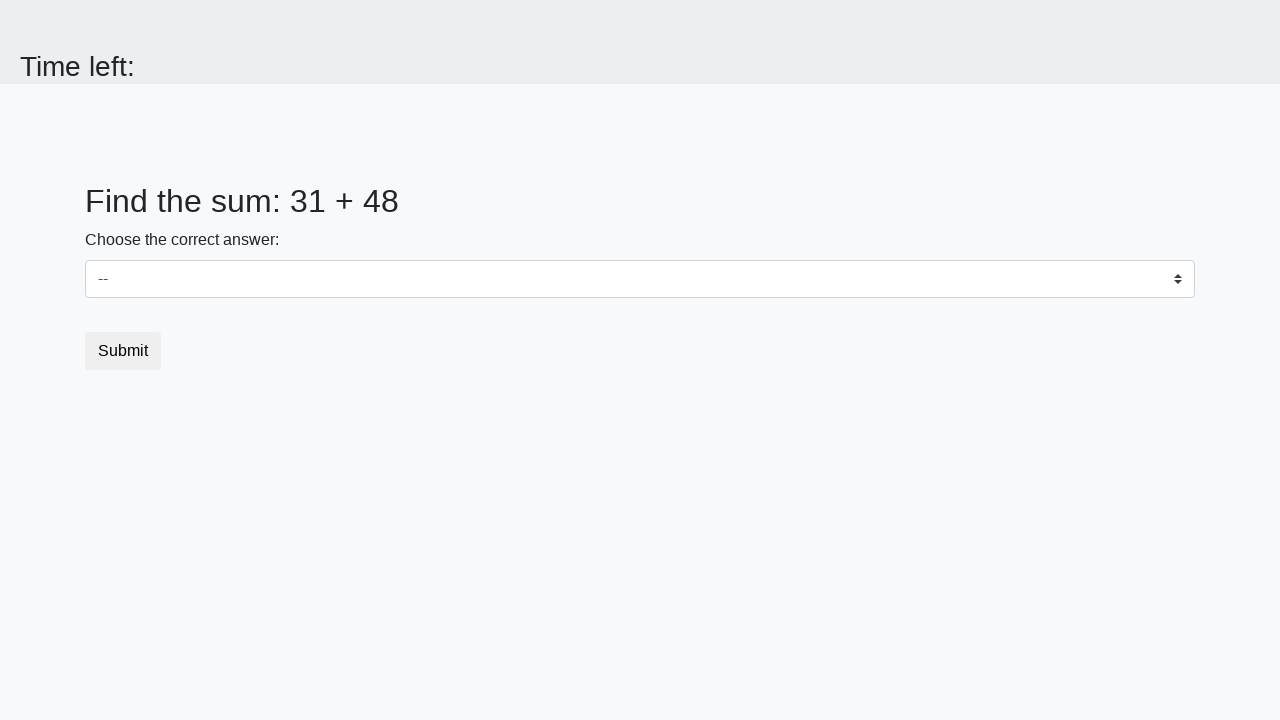

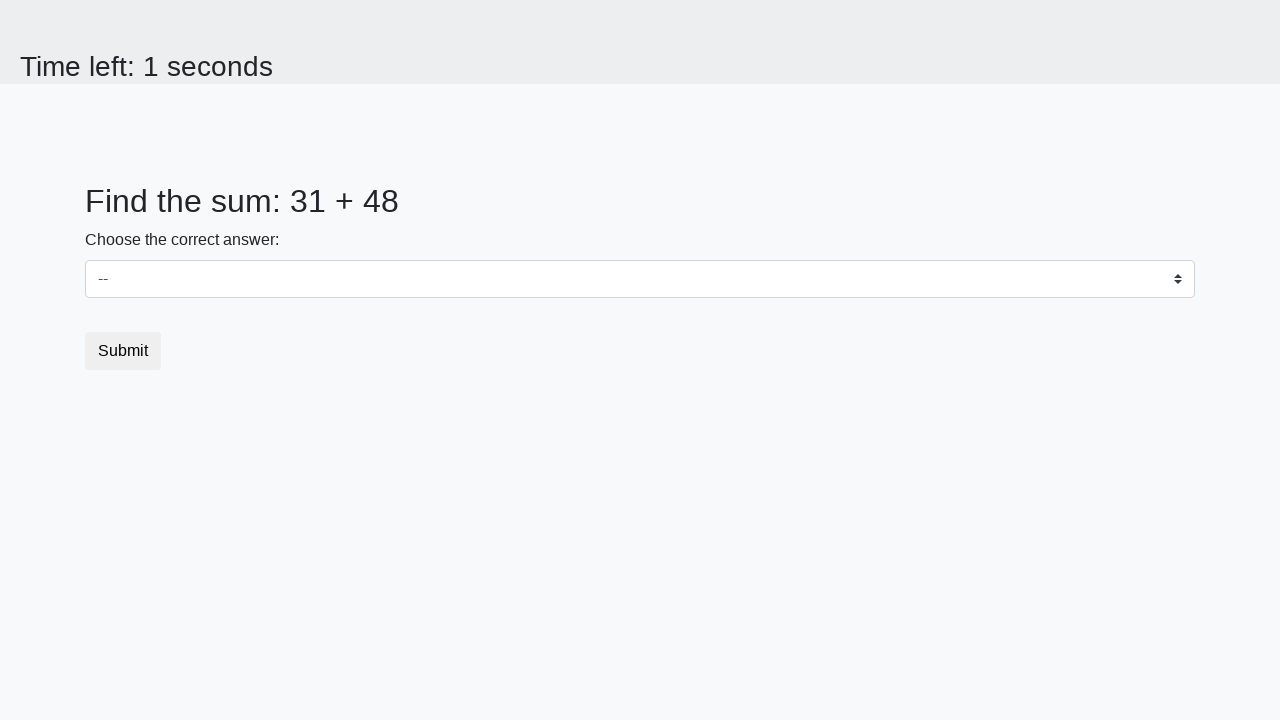